Tests window switching functionality by clicking a link that opens a new window, extracting text from the new window, and using that text to fill a form field in the original window

Starting URL: https://rahulshettyacademy.com/loginpagePractise/#/

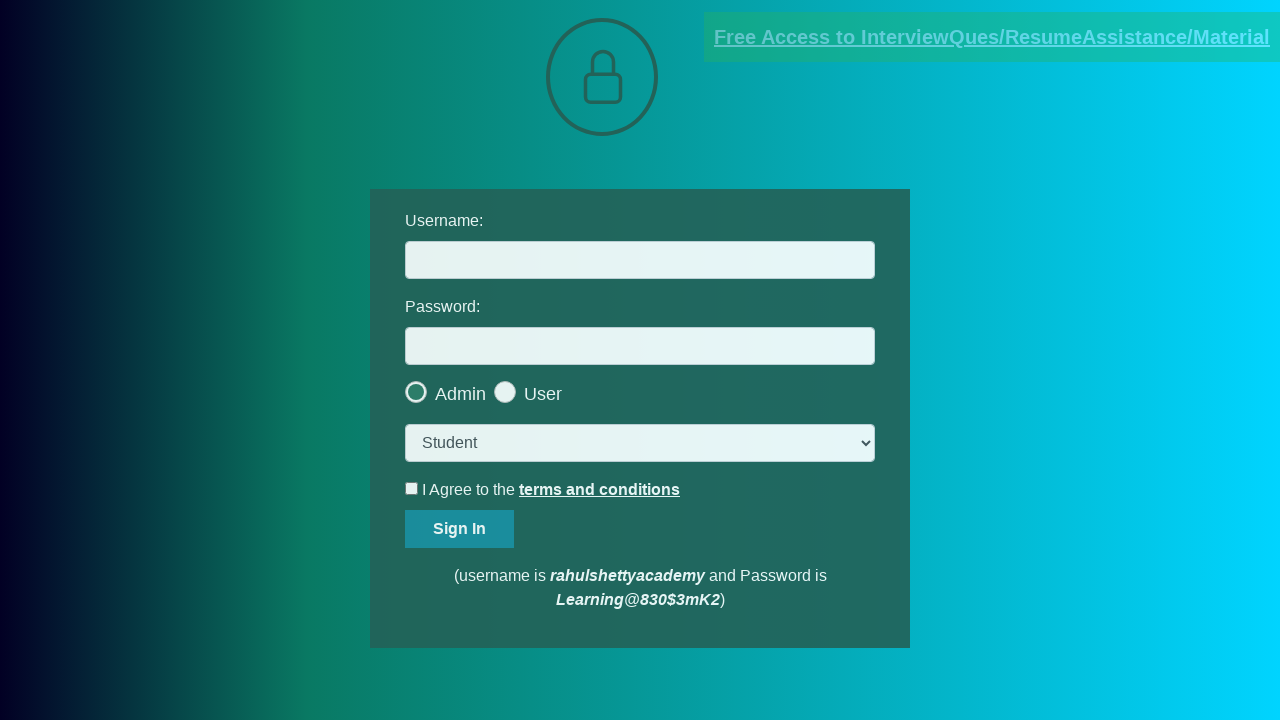

Clicked blinking text link to open new window at (992, 37) on .blinkingText
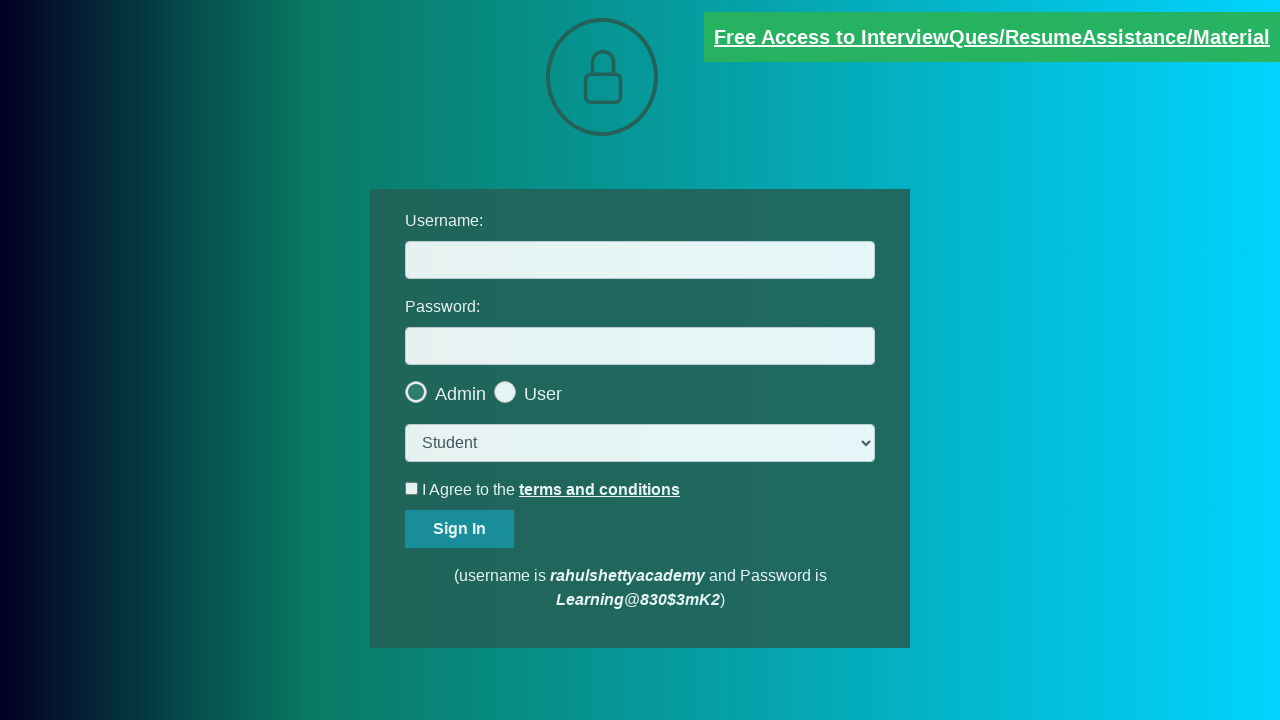

New window opened and captured
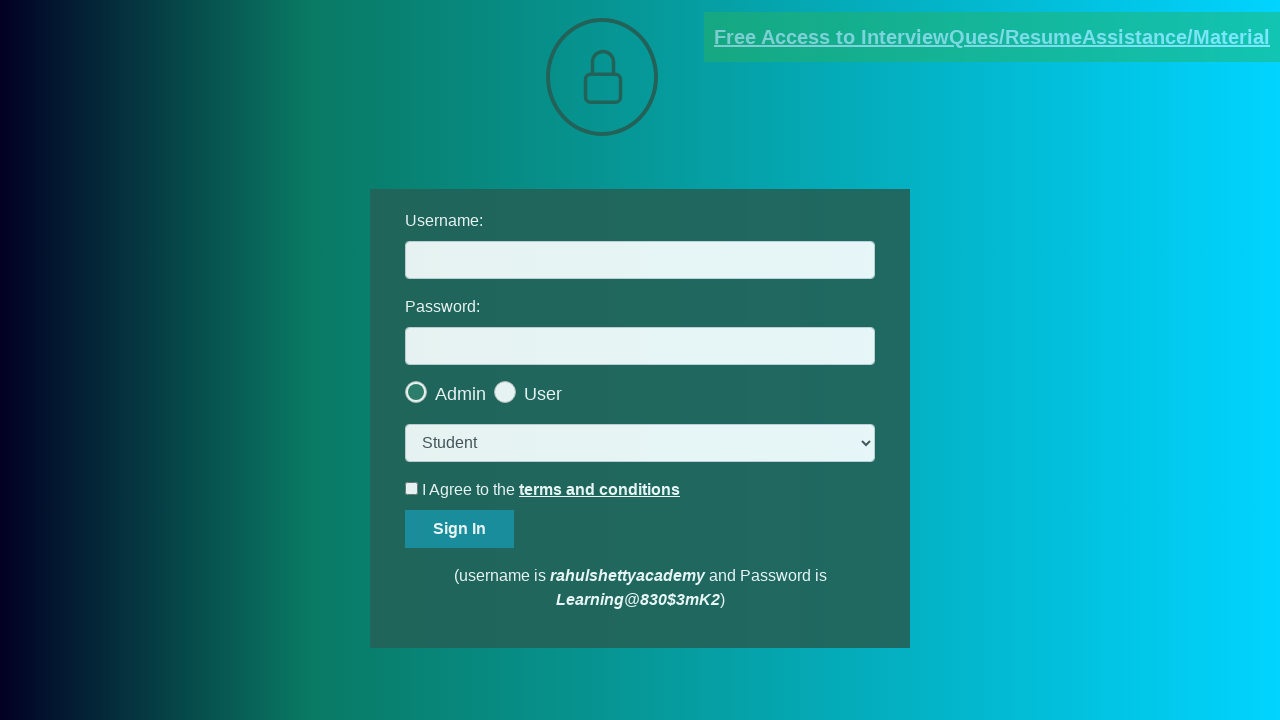

Extracted text content from new window
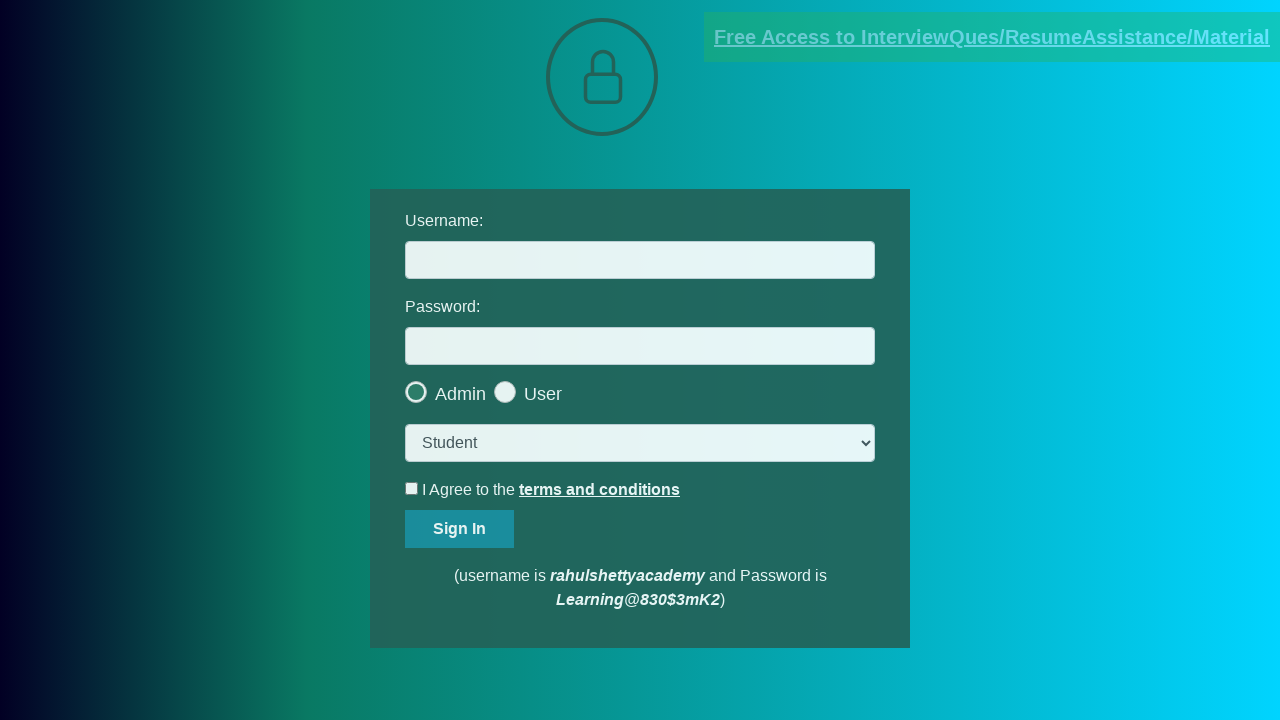

Parsed username from email text: 'rahulshettyacademy'
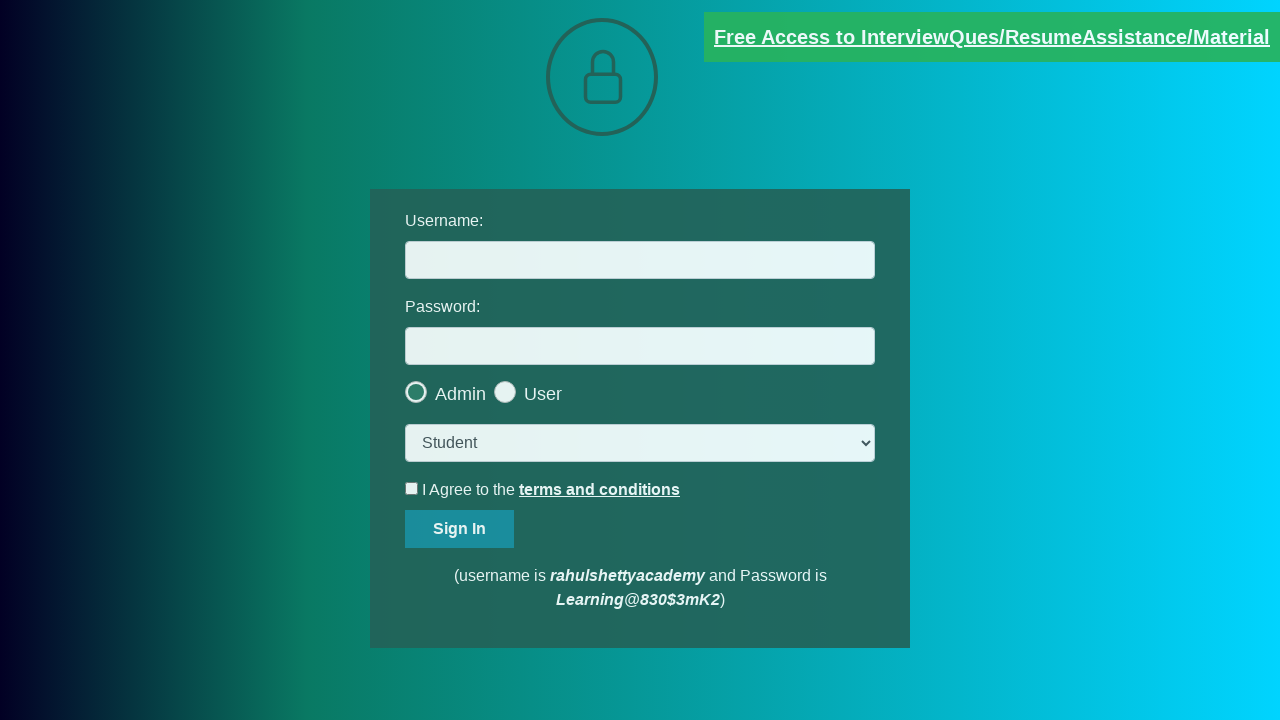

Closed new window
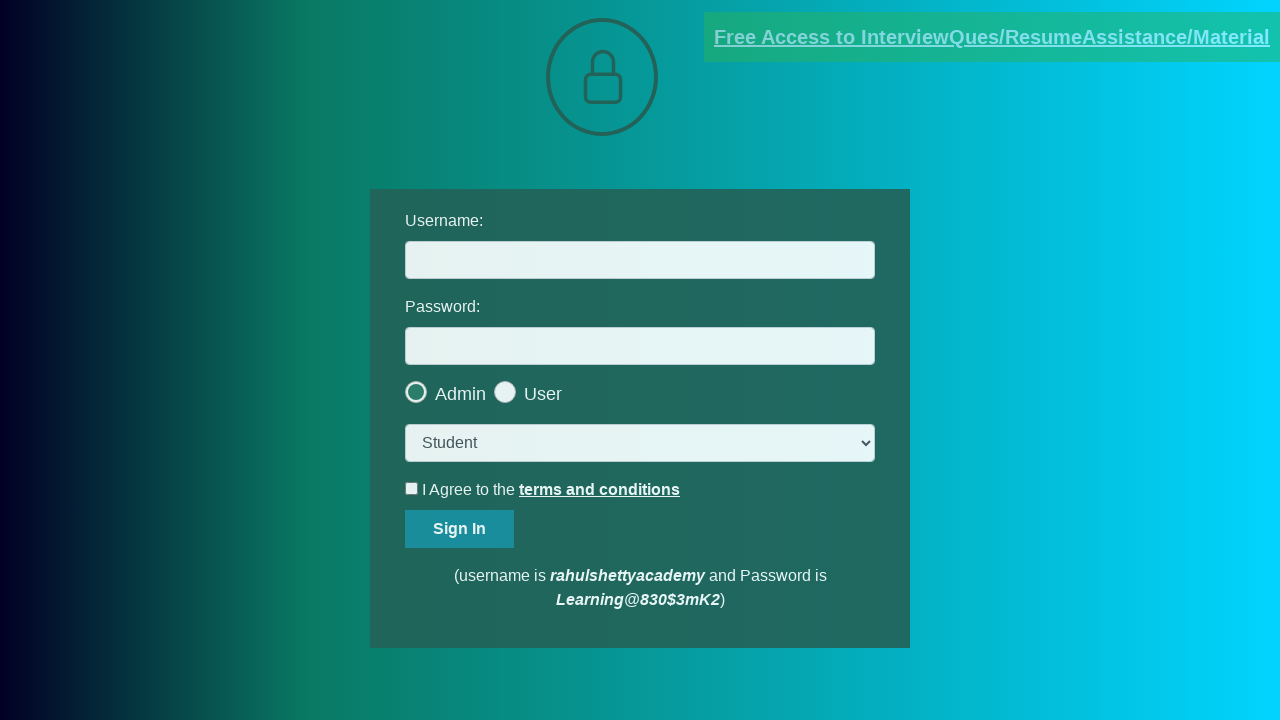

Filled username field with extracted text: 'rahulshettyacademy' on #username
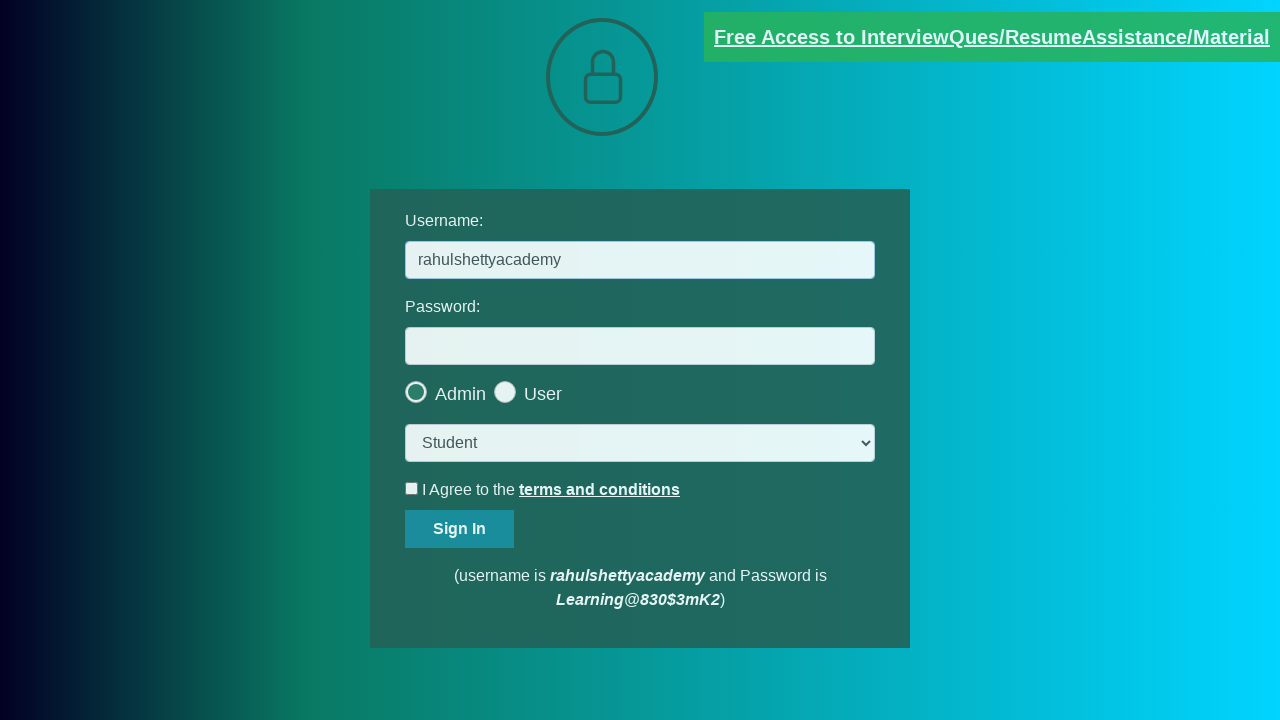

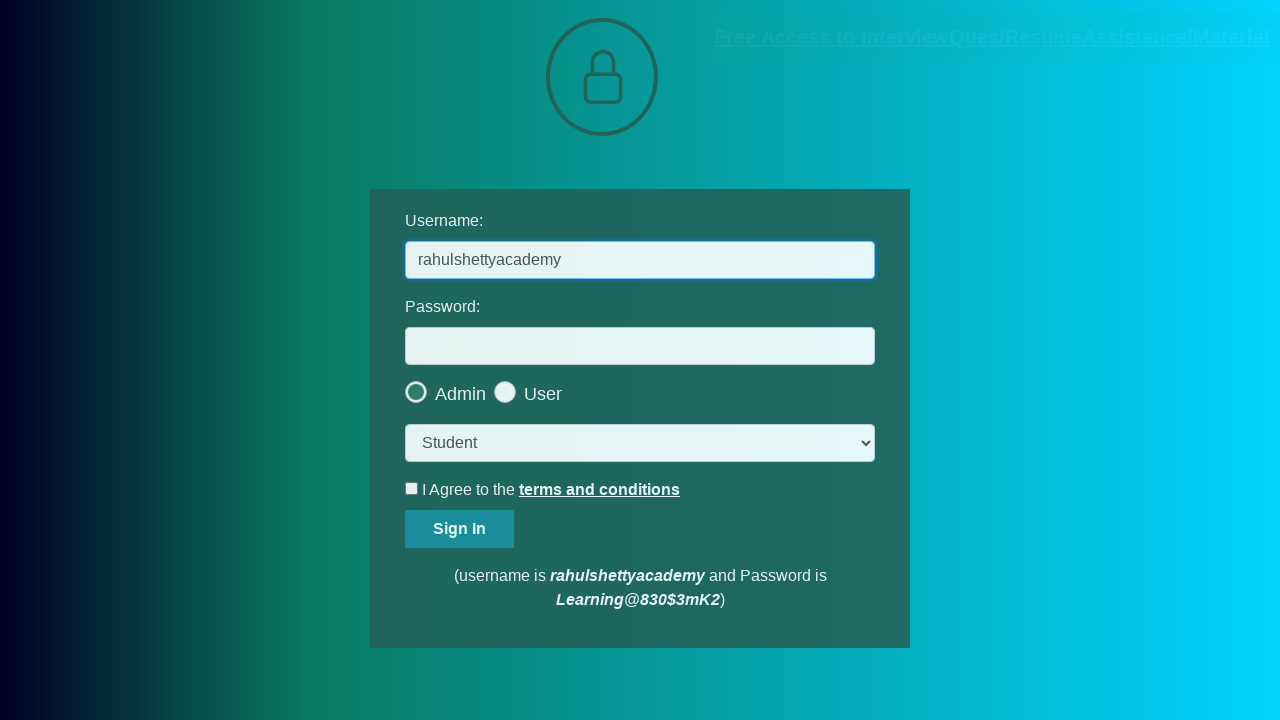